Tests right-click (context click) functionality on a button element on the DemoQA buttons page

Starting URL: https://demoqa.com/buttons

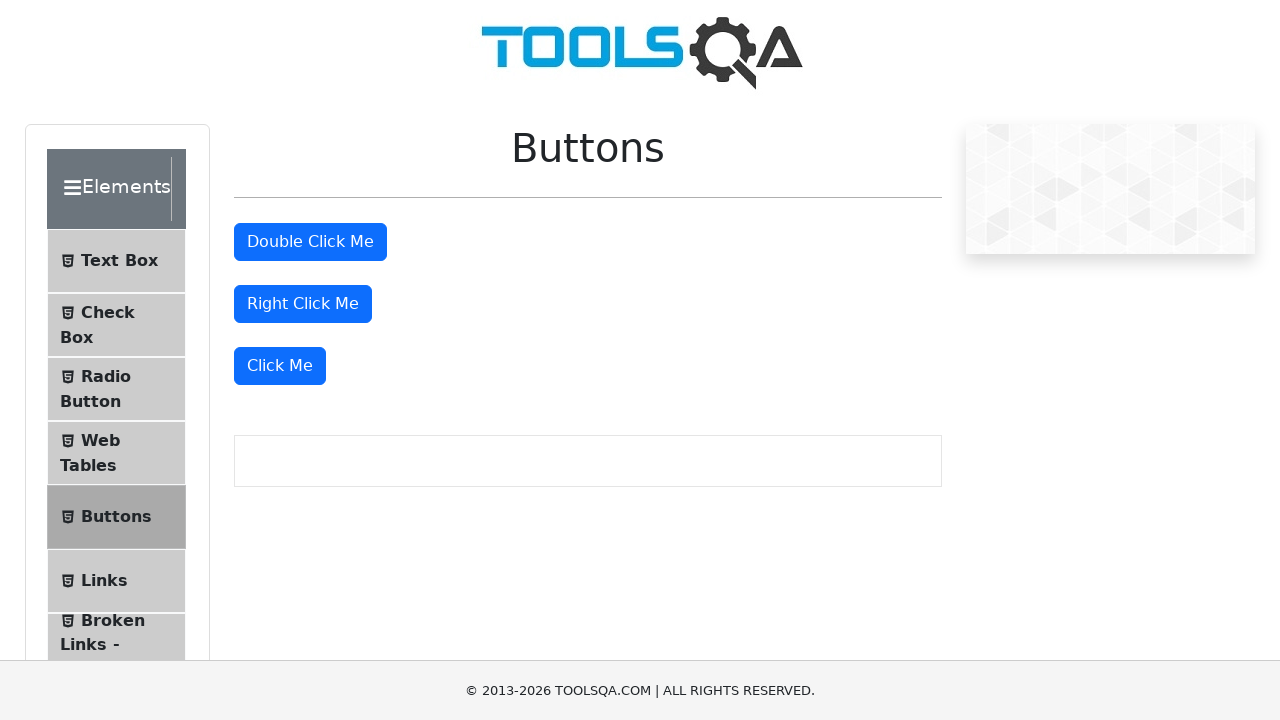

Located the 'Right Click Me' button element
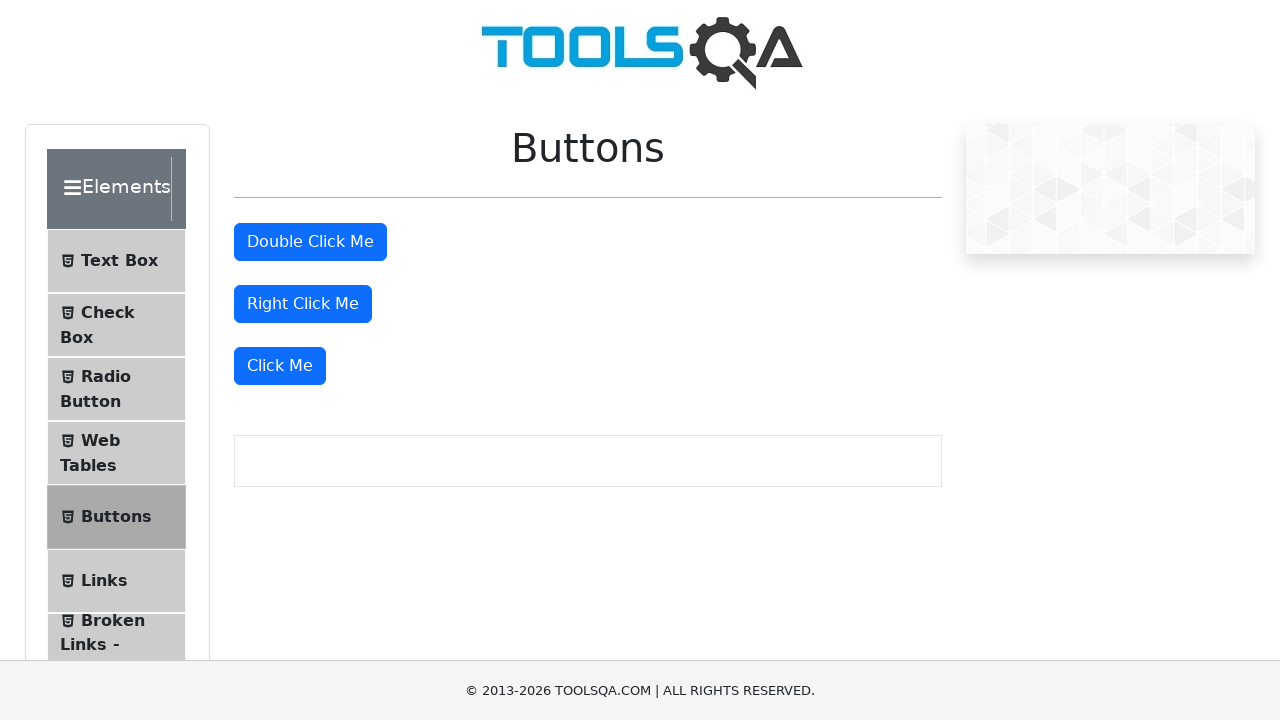

Performed right-click (context click) on the 'Right Click Me' button at (303, 304) on xpath=//button[text()='Right Click Me']
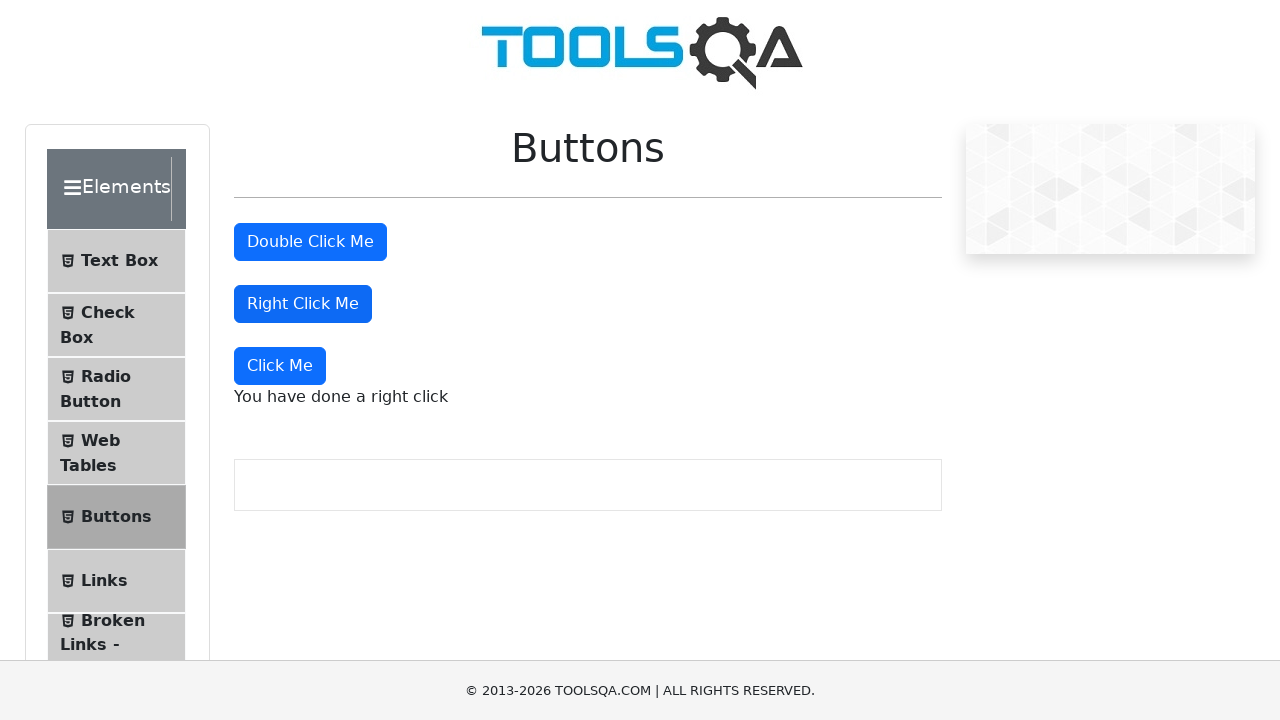

Waited 1000ms to observe the right-click result
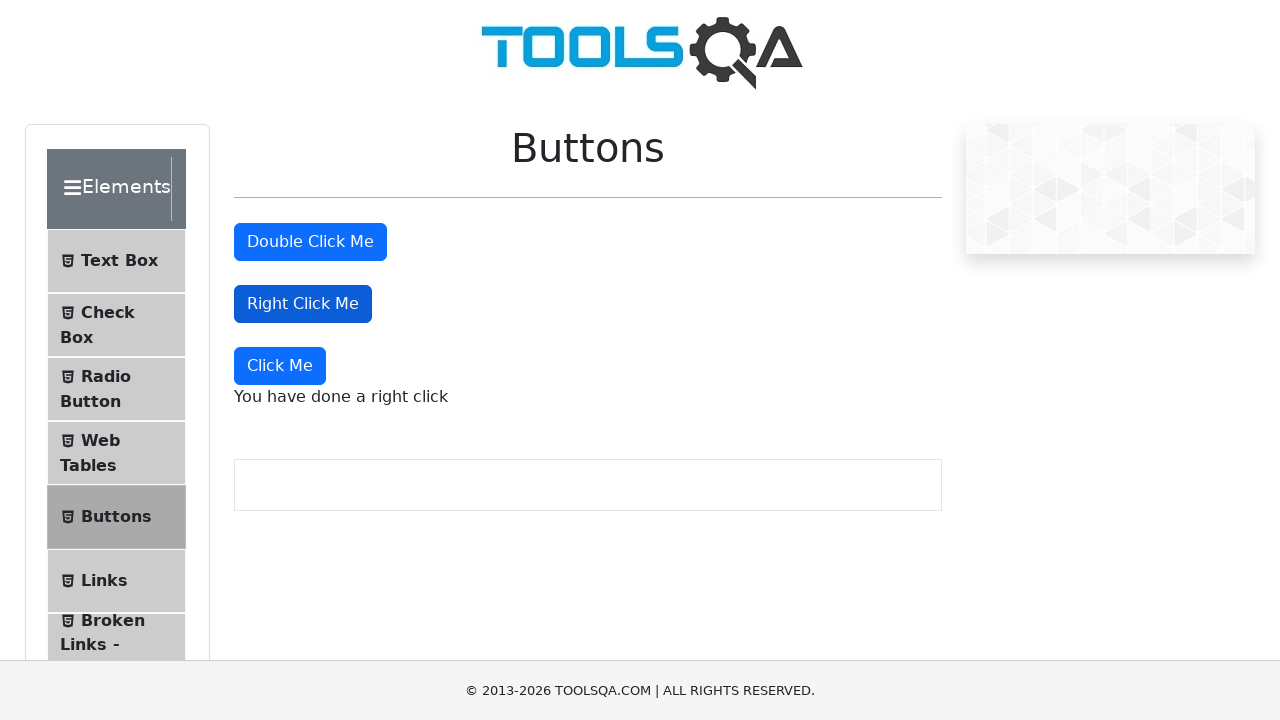

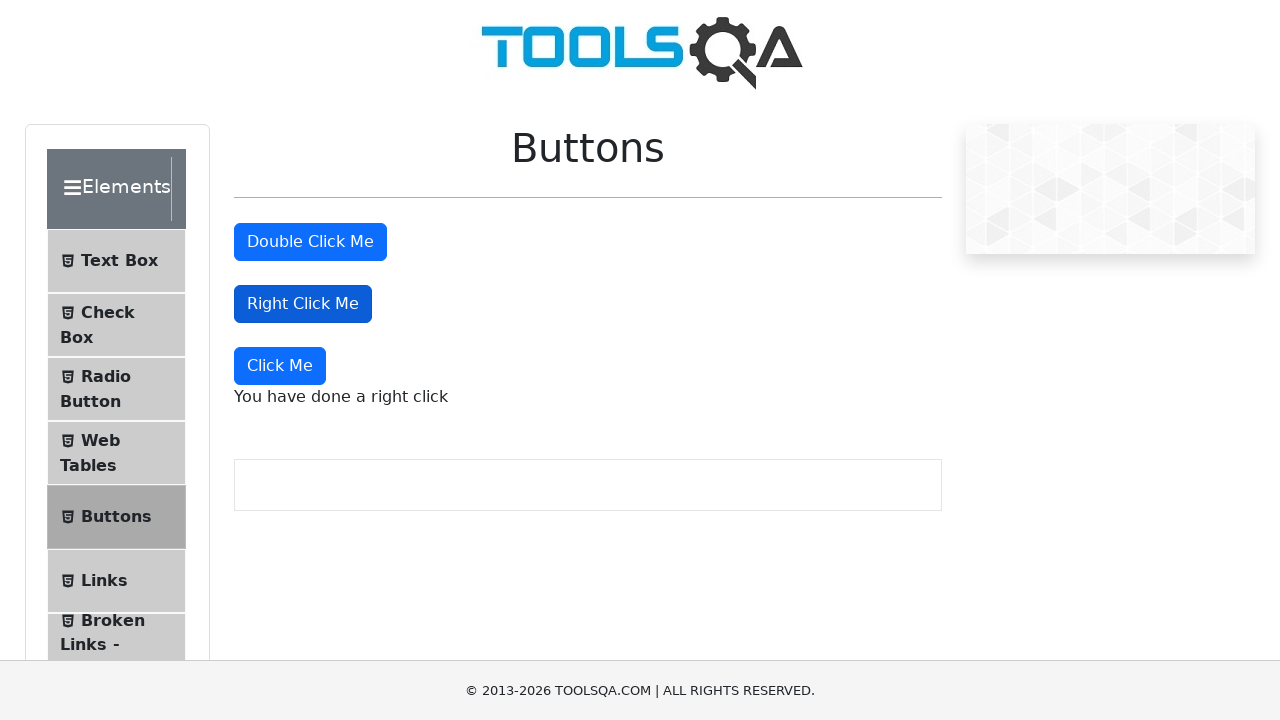